Tests radio button functionality by selecting the Red color option and Football sport option, then verifying they are selected

Starting URL: https://testcenter.techproeducation.com/index.php?page=radio-buttons

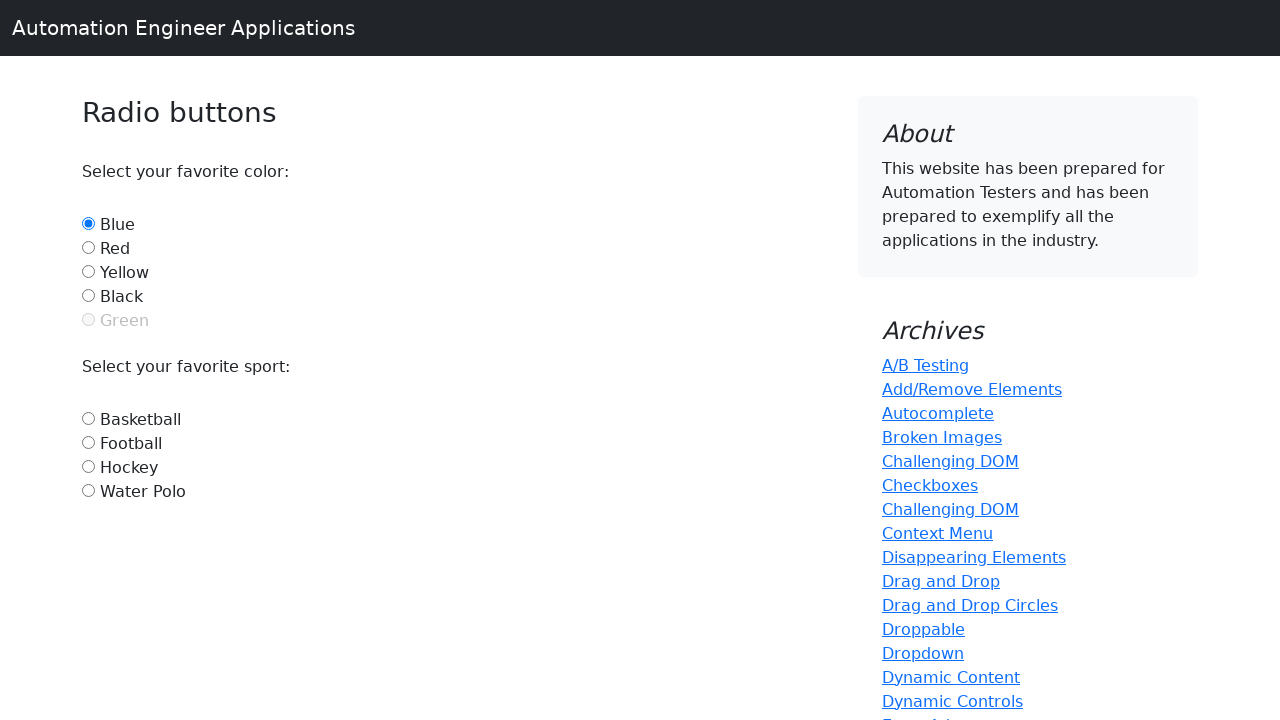

Clicked Red radio button at (88, 247) on #red
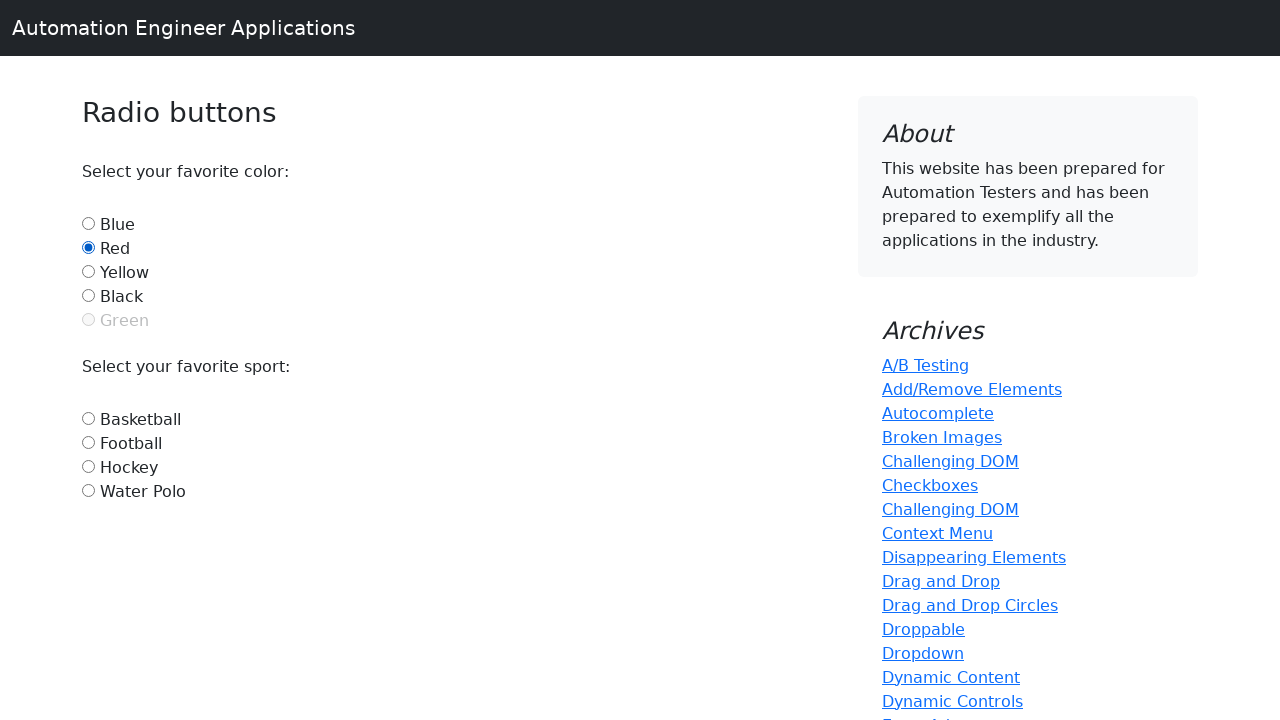

Verified Red radio button is selected
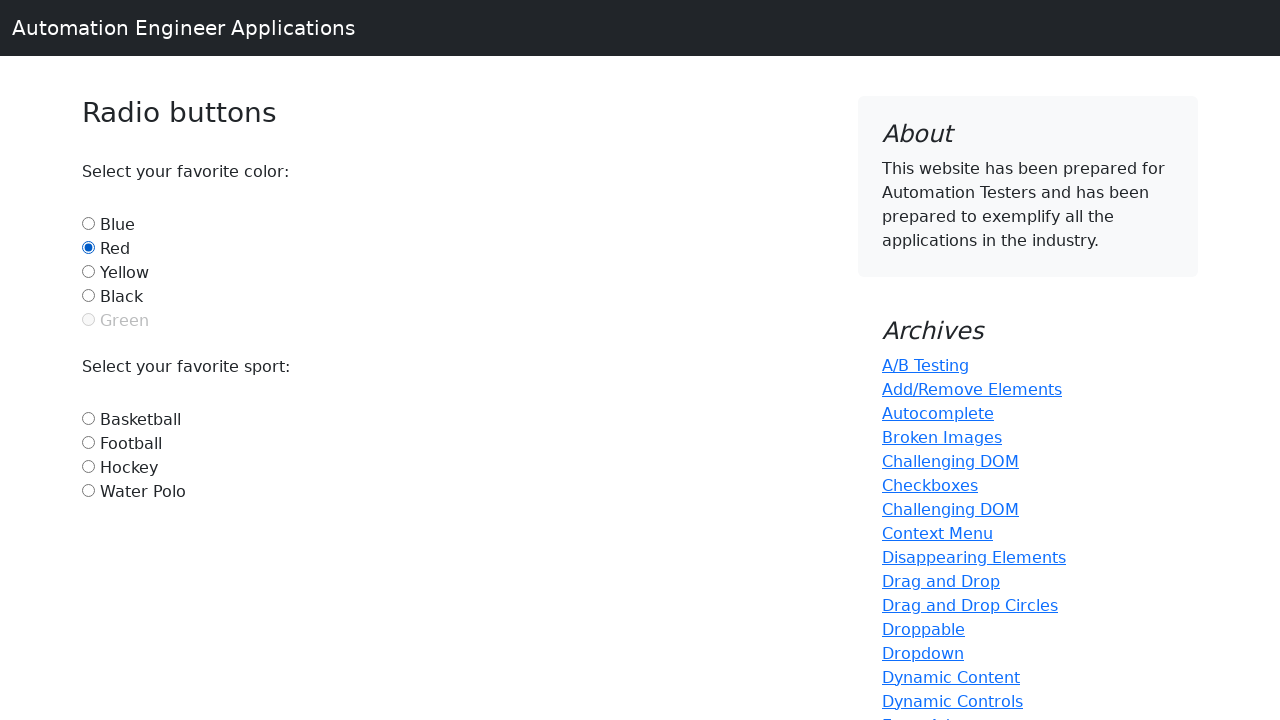

Clicked Football radio button at (88, 442) on #football
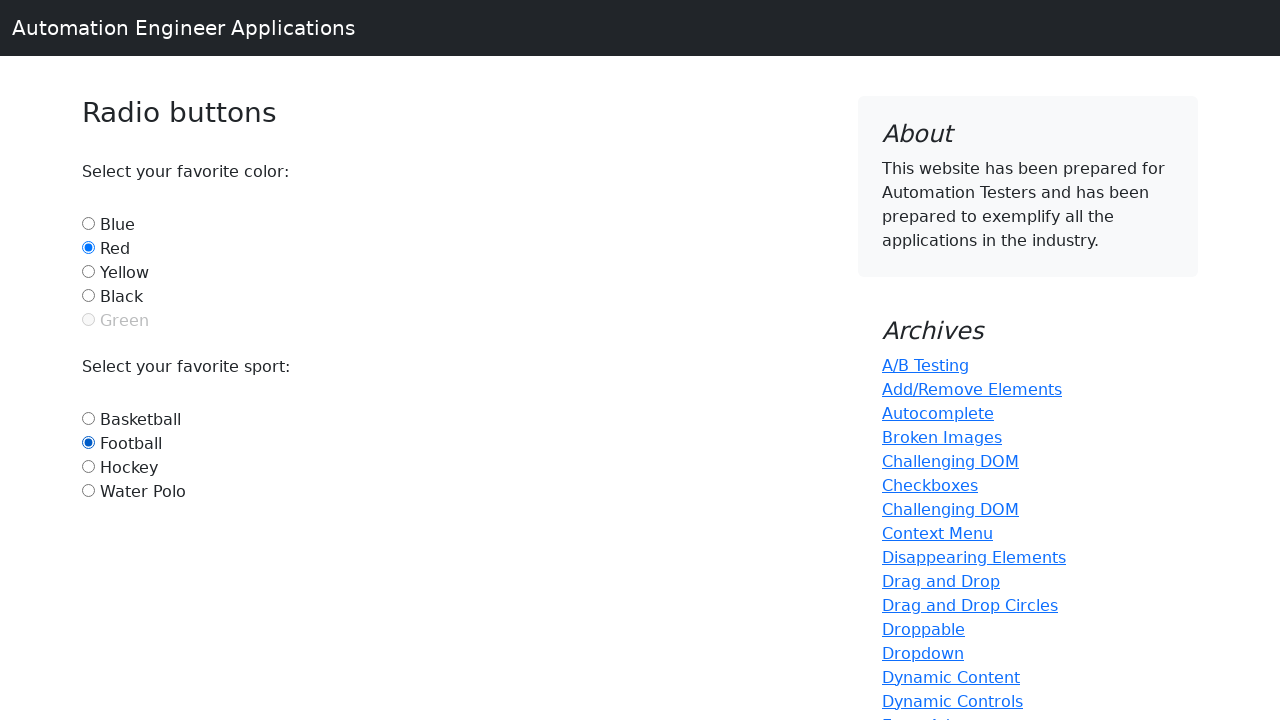

Verified Football radio button is selected
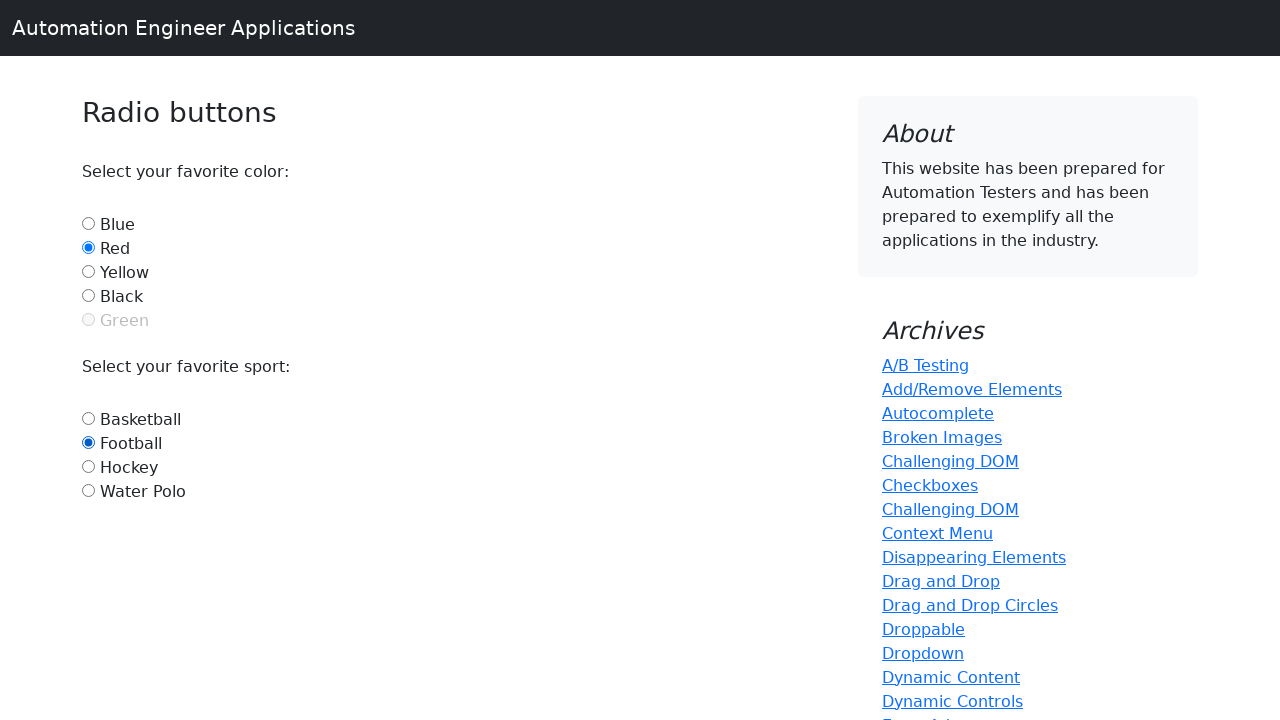

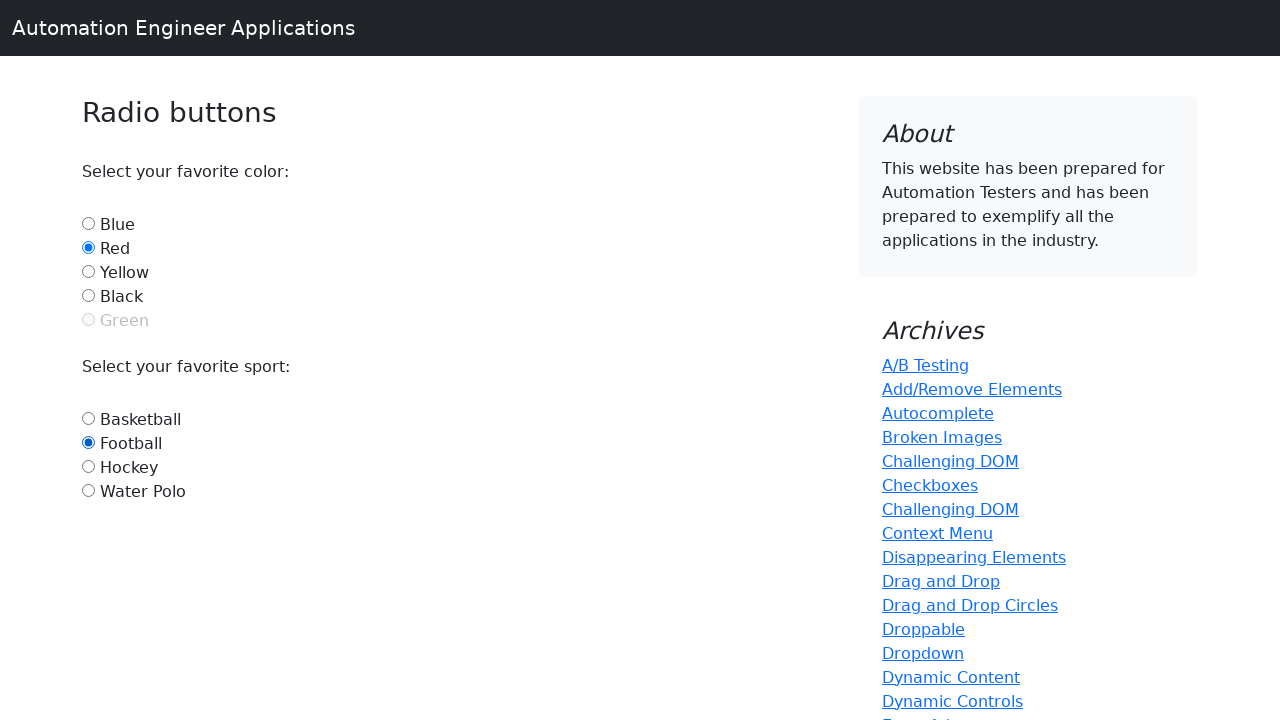